Tests clicking a button with multiple CSS classes on the UI Testing Playground class attribute challenge page

Starting URL: http://uitestingplayground.com/classattr

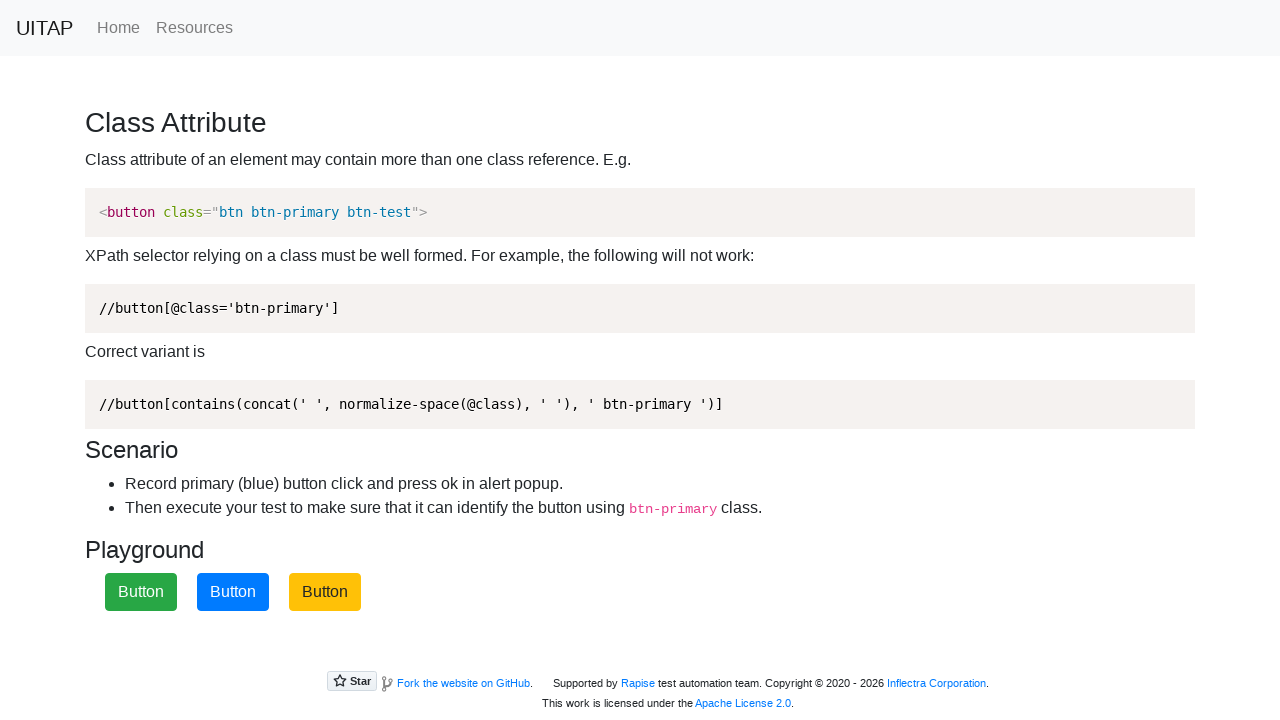

Navigated to UITestingPlayground class attribute challenge page
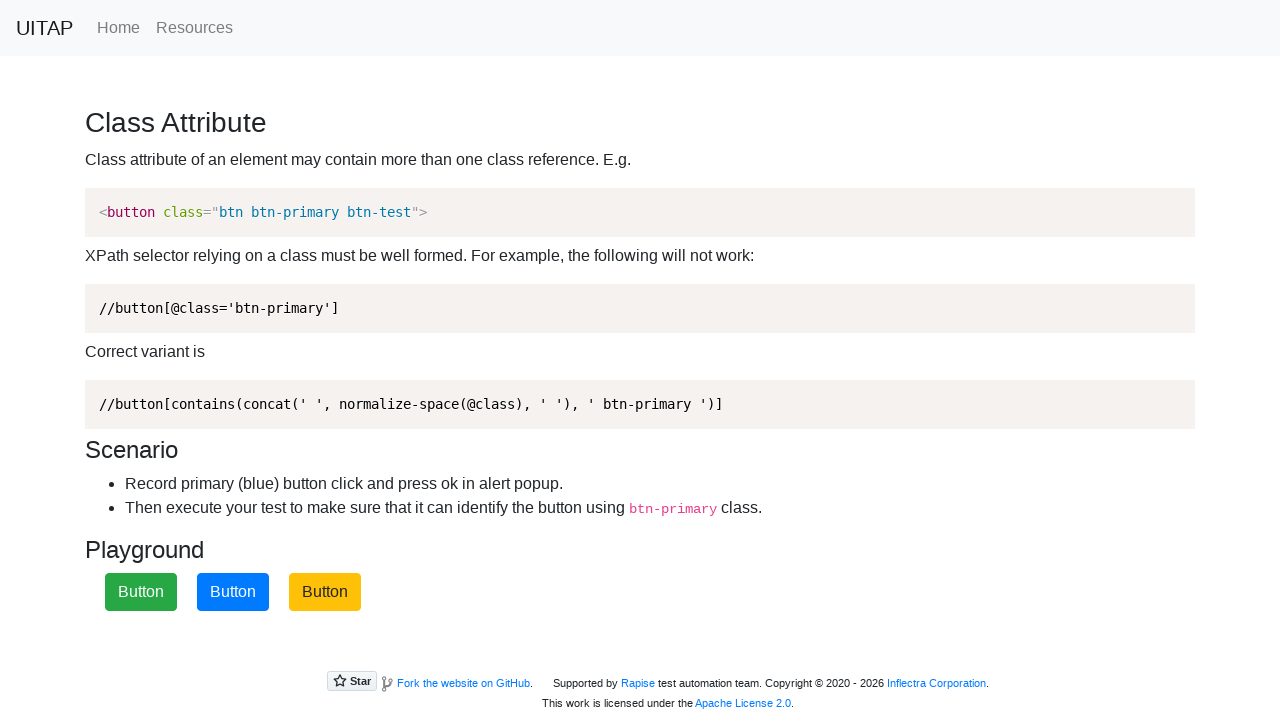

Clicked button with multiple CSS classes (btn, class2, btn-primary, btn-test) at (233, 592) on button.btn.class2.btn-primary.btn-test
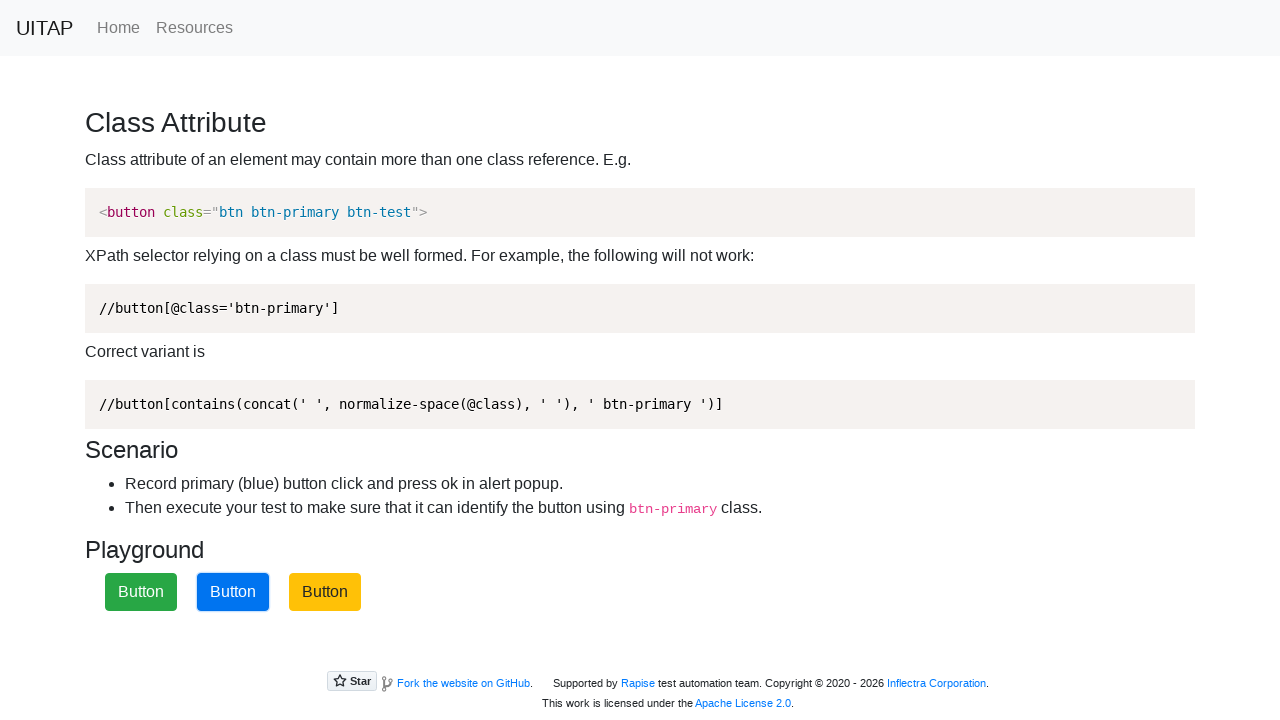

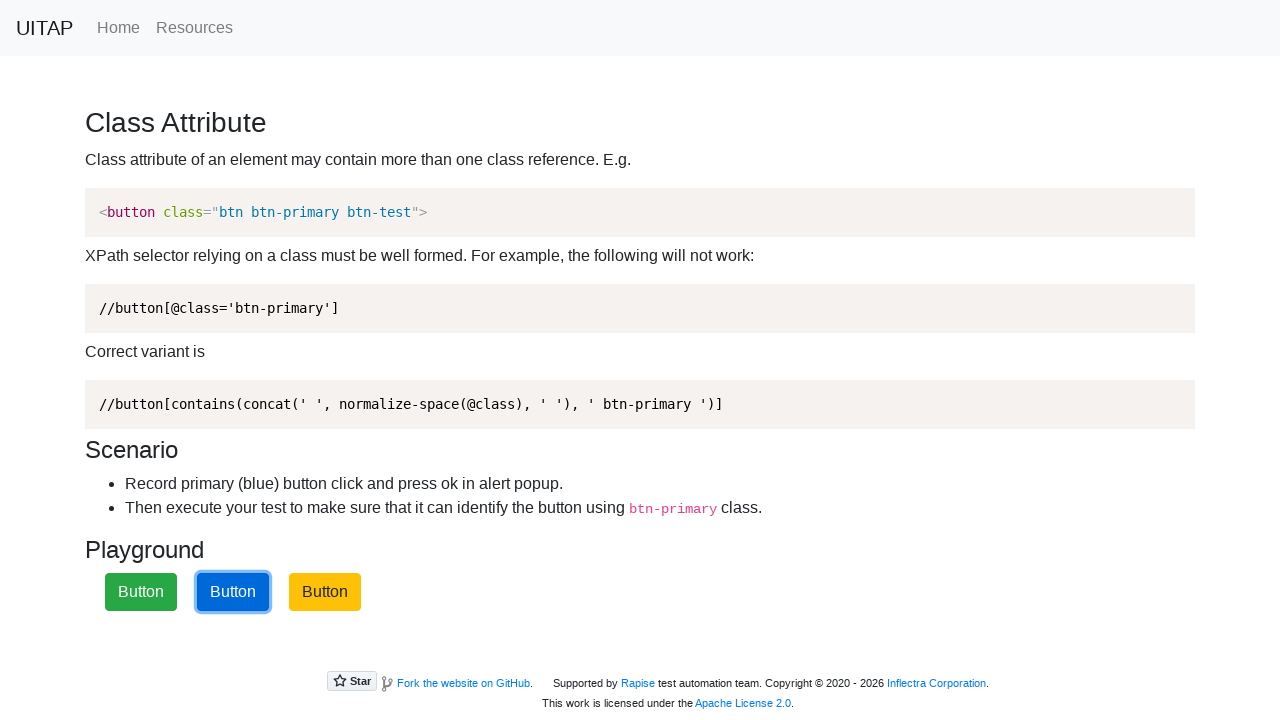